Tests the add and remove elements functionality by navigating to the page, clicking add element button, then clicking the delete button

Starting URL: https://the-internet.herokuapp.com/

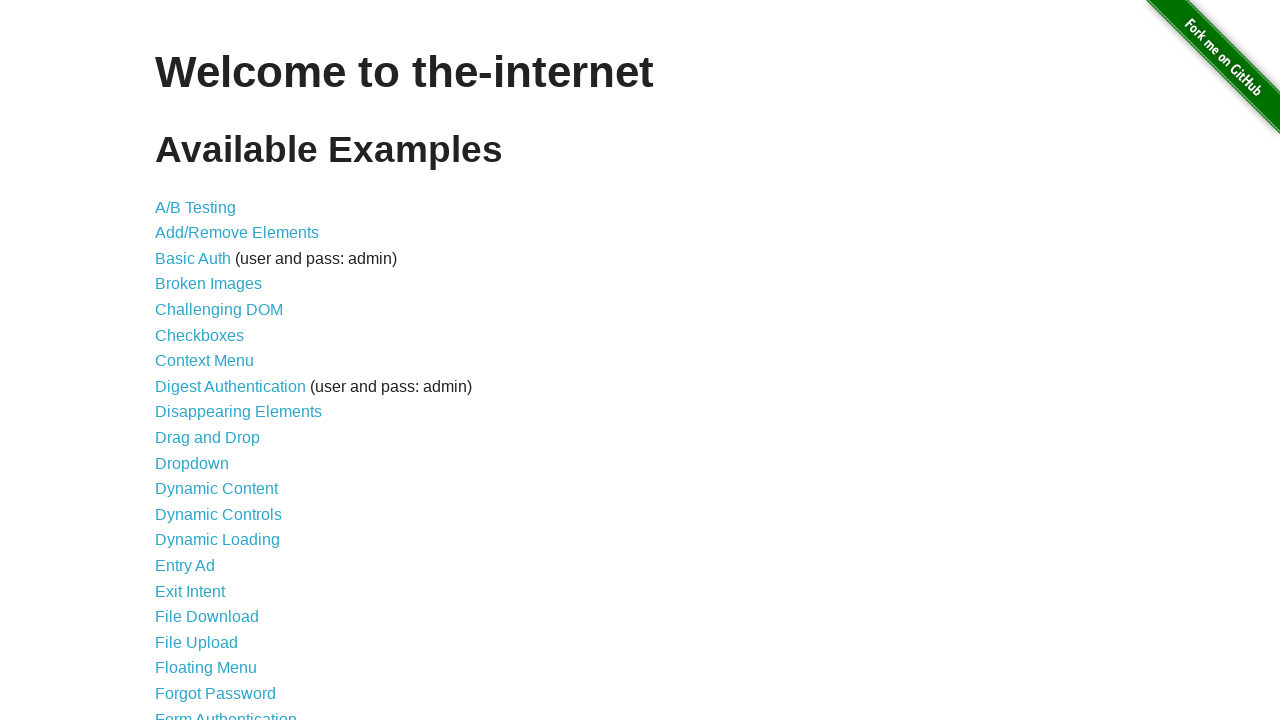

Navigated to Add/Remove Elements page at (237, 233) on xpath=//a[@href='/add_remove_elements/']
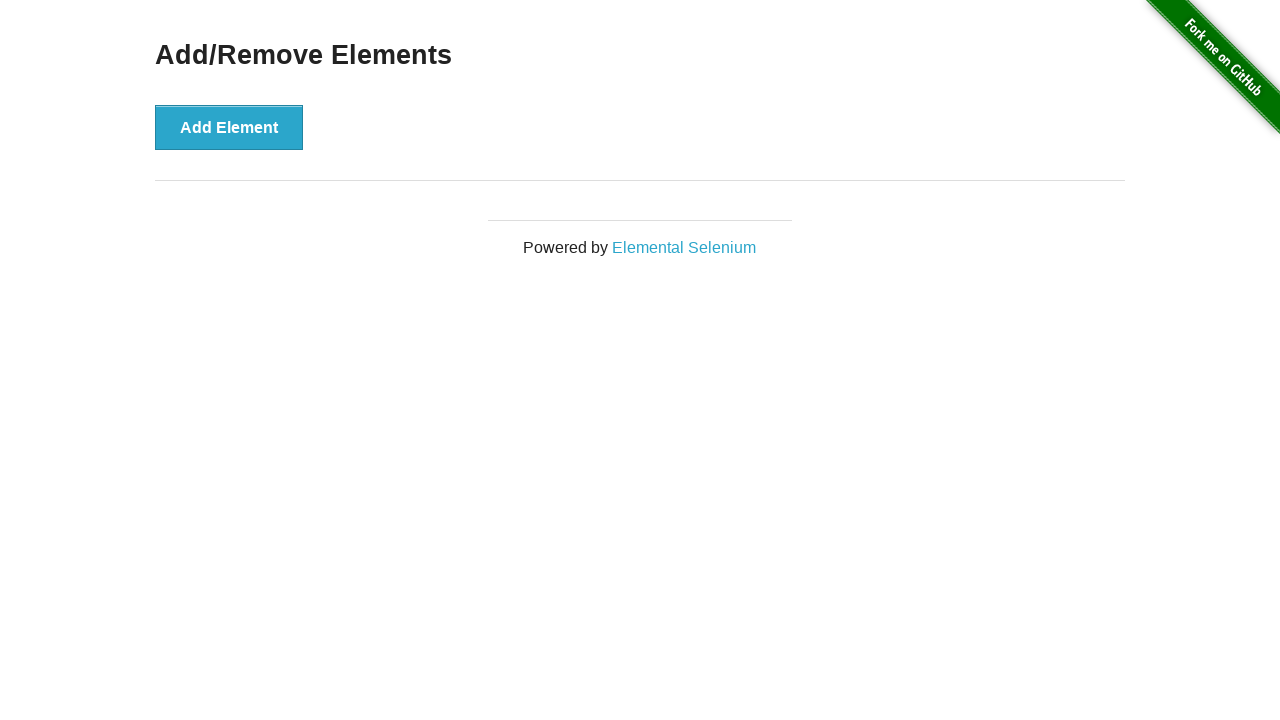

Add Element button loaded
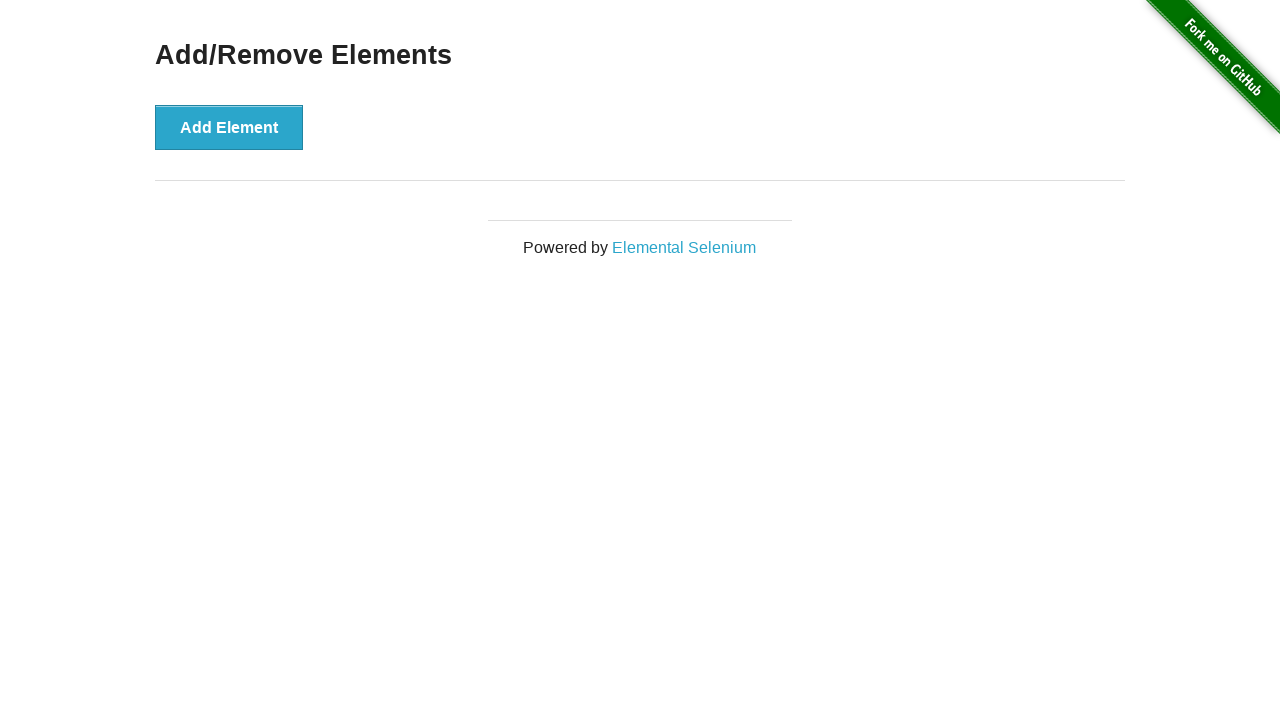

Clicked Add Element button to create new element at (229, 127) on xpath=//button[@onclick='addElement()']
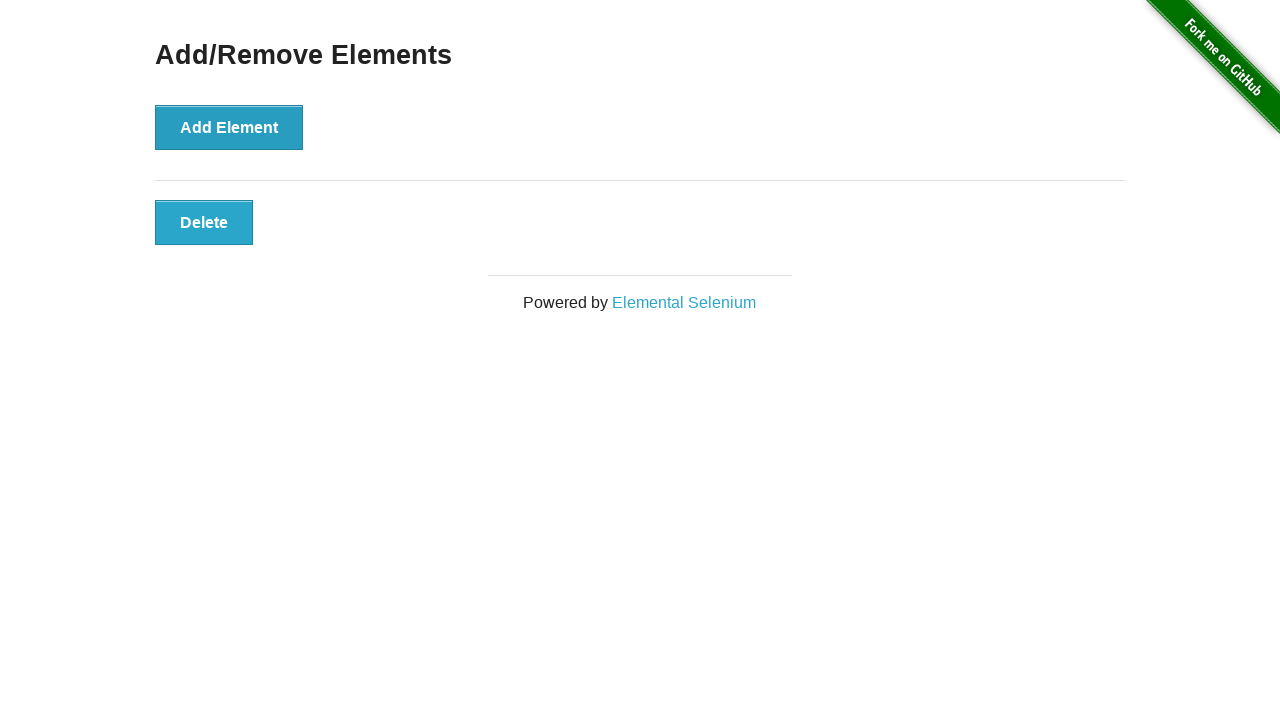

Delete button appeared after adding element
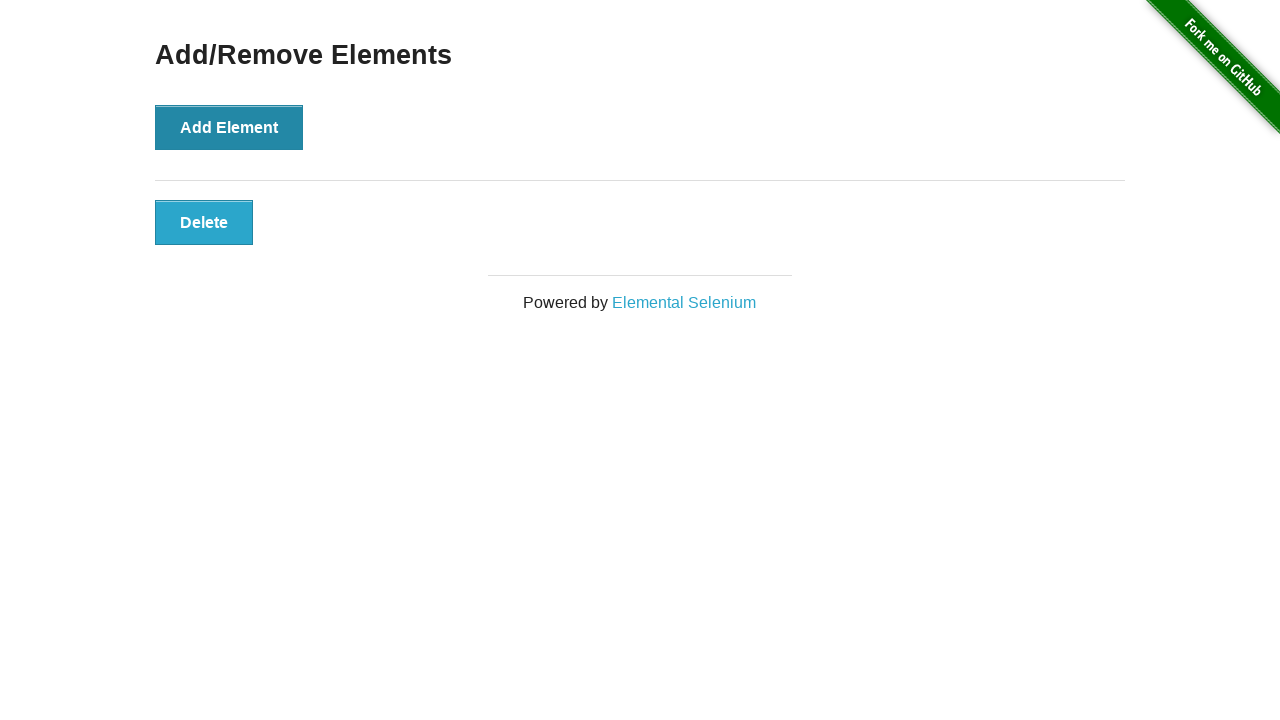

Clicked Delete button to remove the added element at (204, 222) on xpath=//button[@class='added-manually']
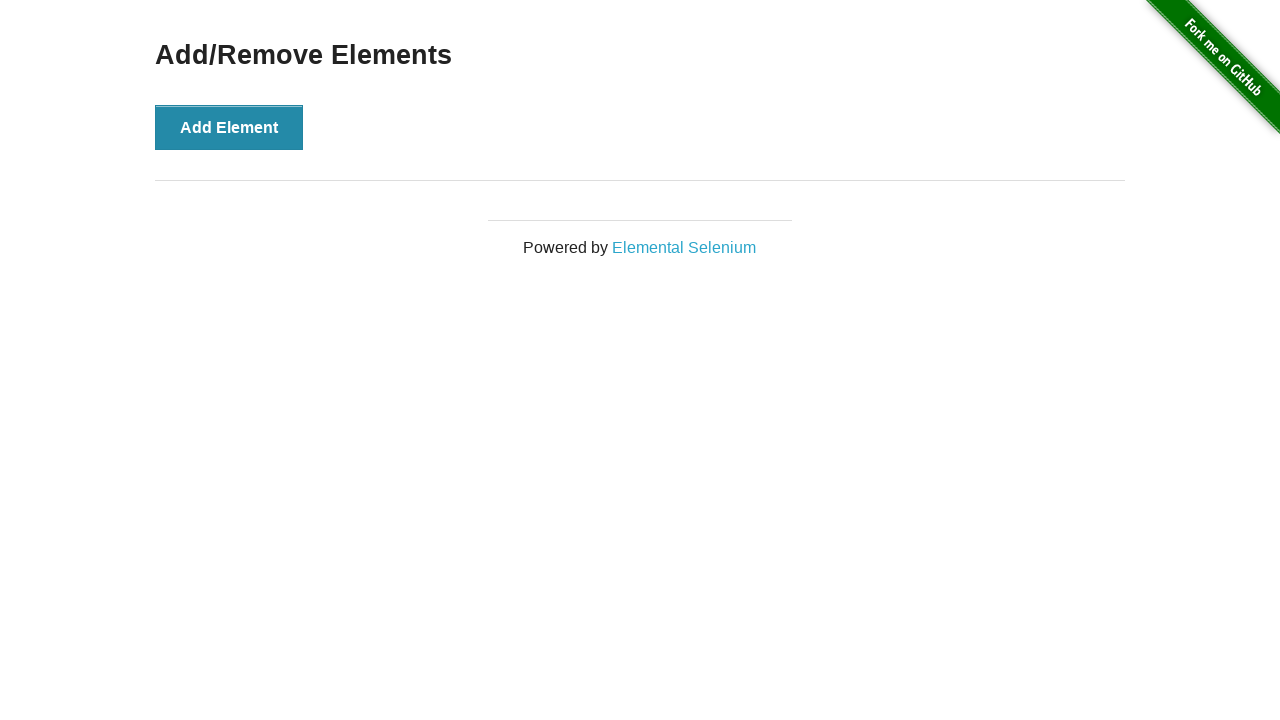

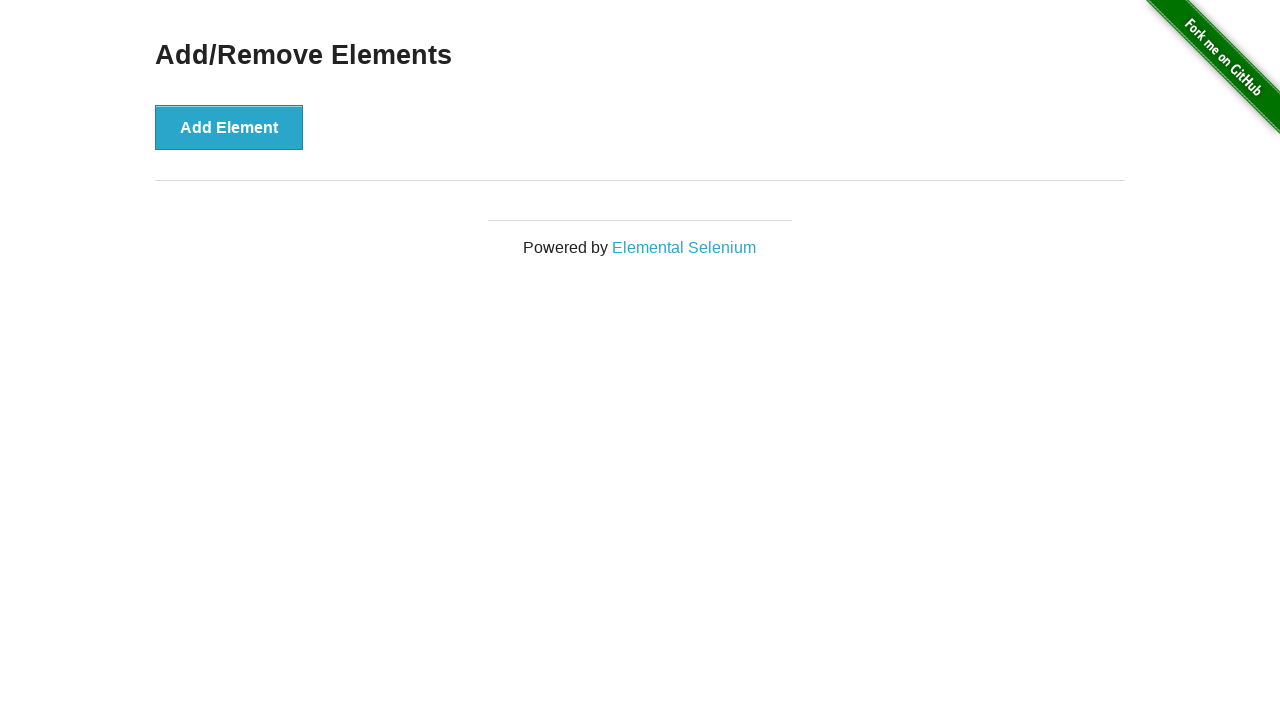